Tests that todo data persists after page reload by creating items, marking one complete, and reloading

Starting URL: https://demo.playwright.dev/todomvc

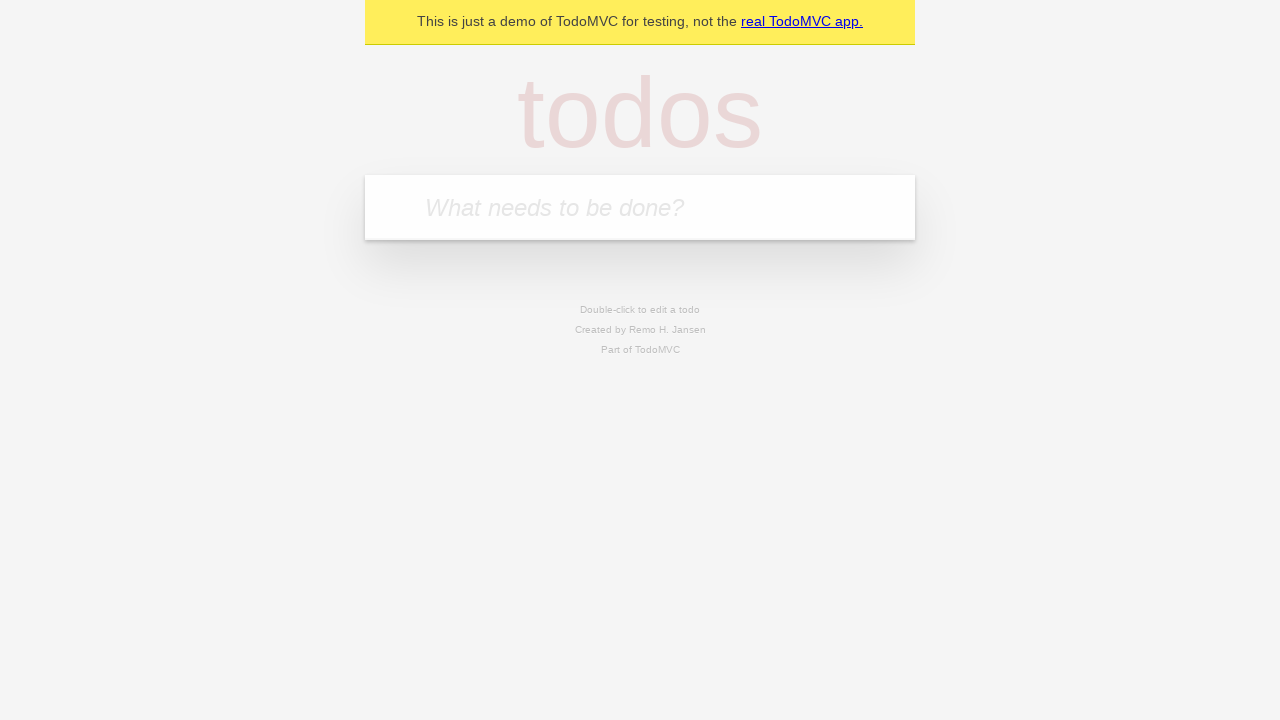

Filled todo input with 'buy some cheese' on internal:attr=[placeholder="What needs to be done?"i]
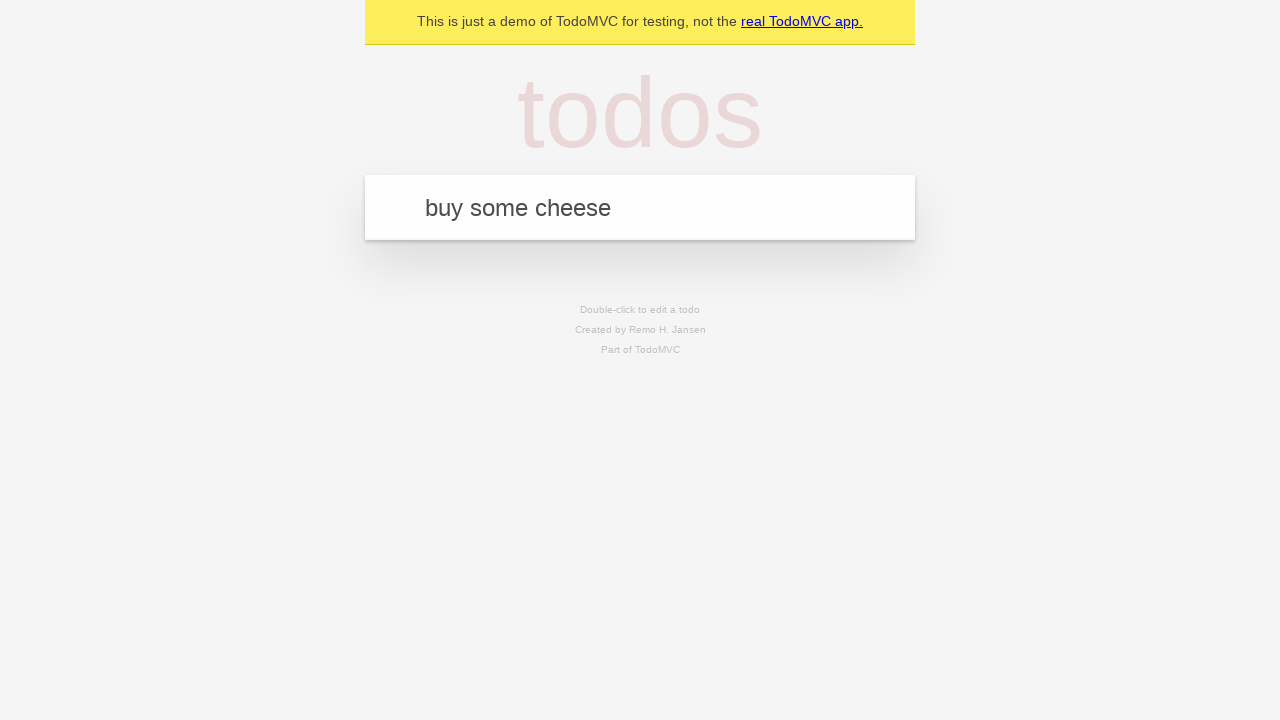

Pressed Enter to create first todo item on internal:attr=[placeholder="What needs to be done?"i]
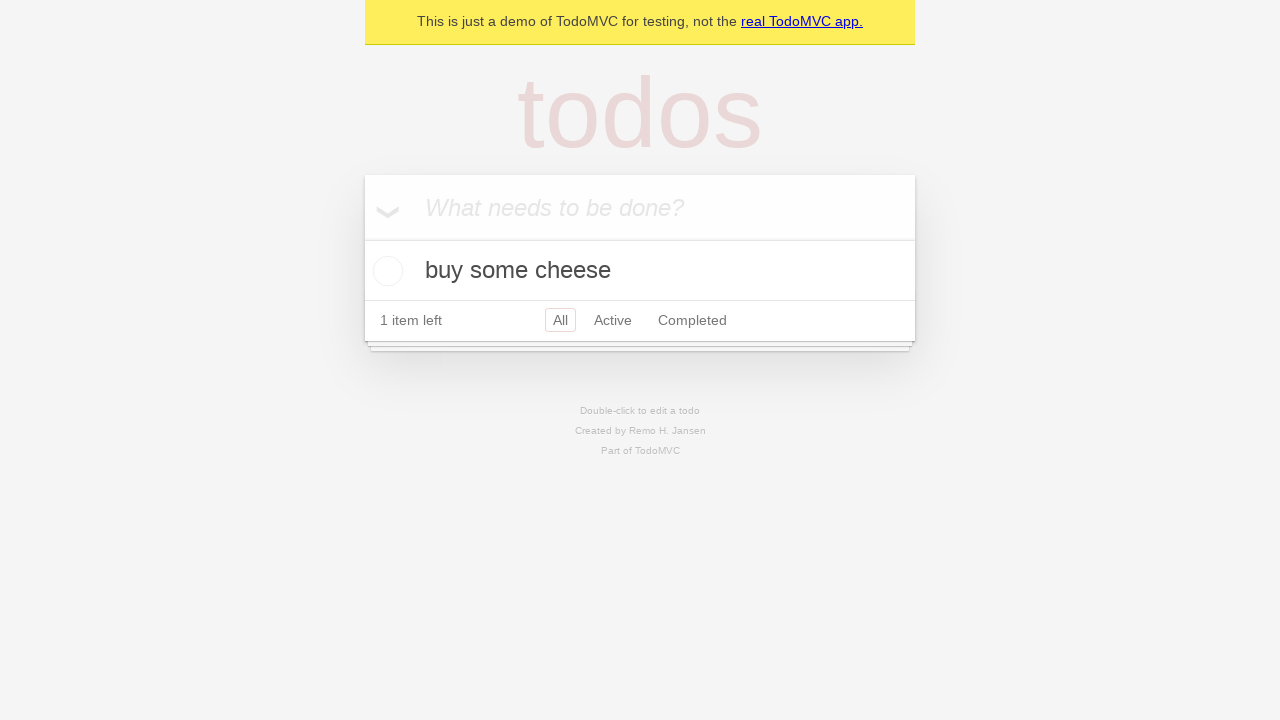

Filled todo input with 'feed the cat' on internal:attr=[placeholder="What needs to be done?"i]
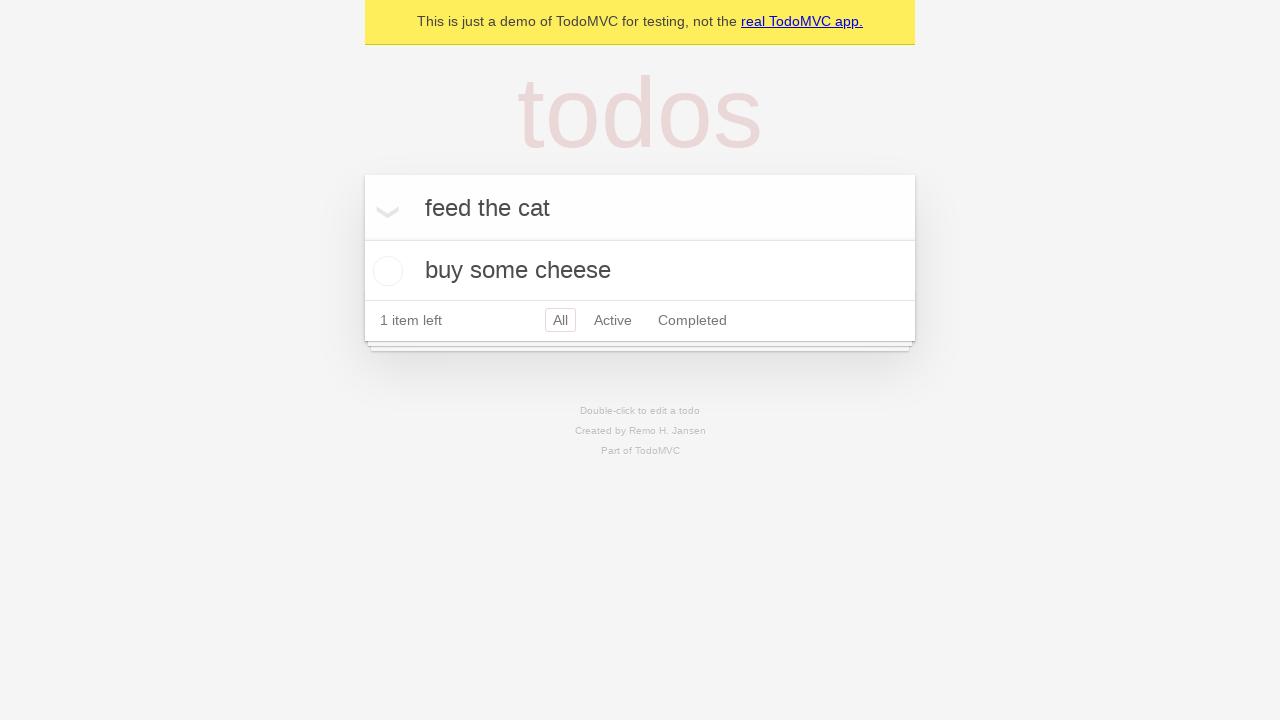

Pressed Enter to create second todo item on internal:attr=[placeholder="What needs to be done?"i]
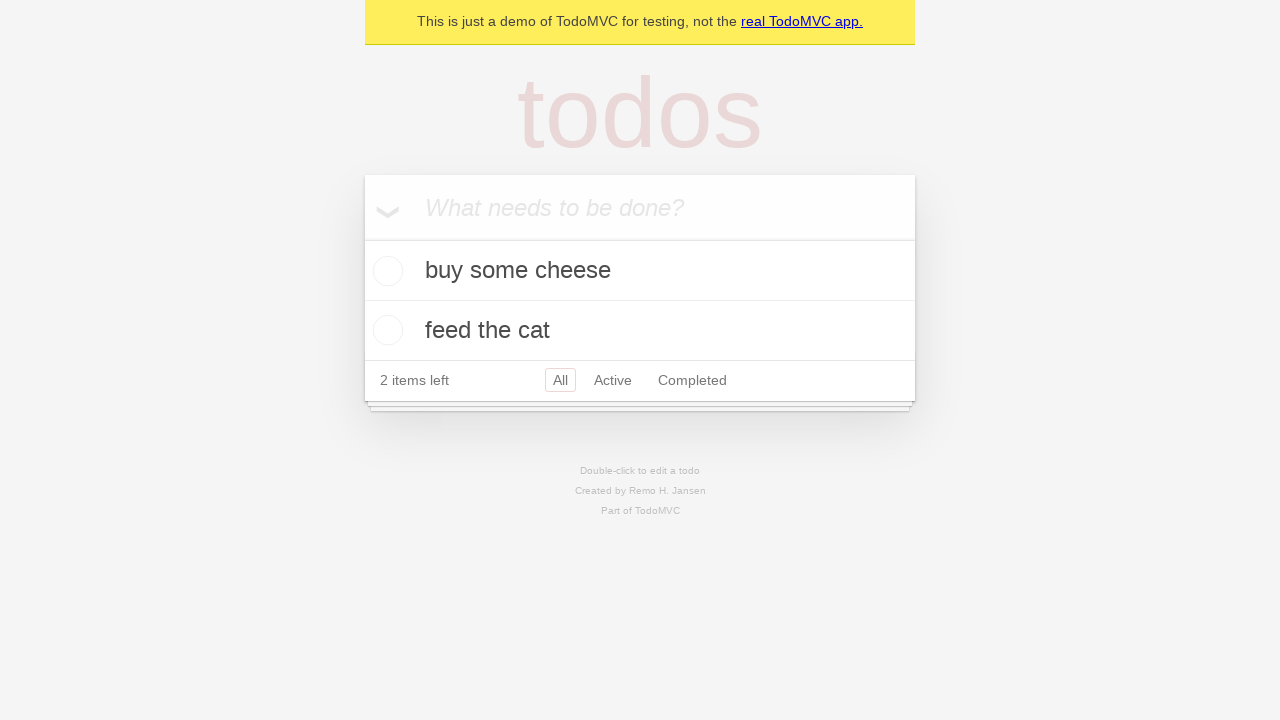

Marked first todo item as complete at (385, 271) on internal:testid=[data-testid="todo-item"s] >> nth=0 >> internal:role=checkbox
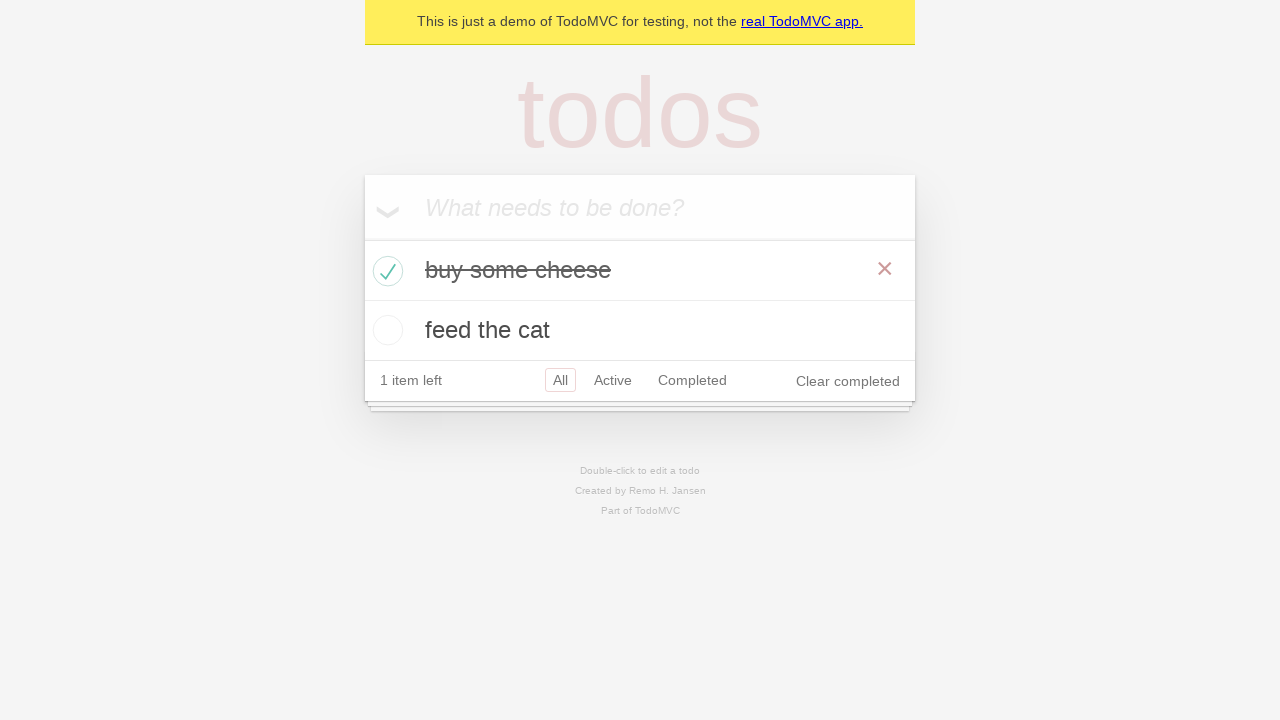

Reloaded the page to test data persistence
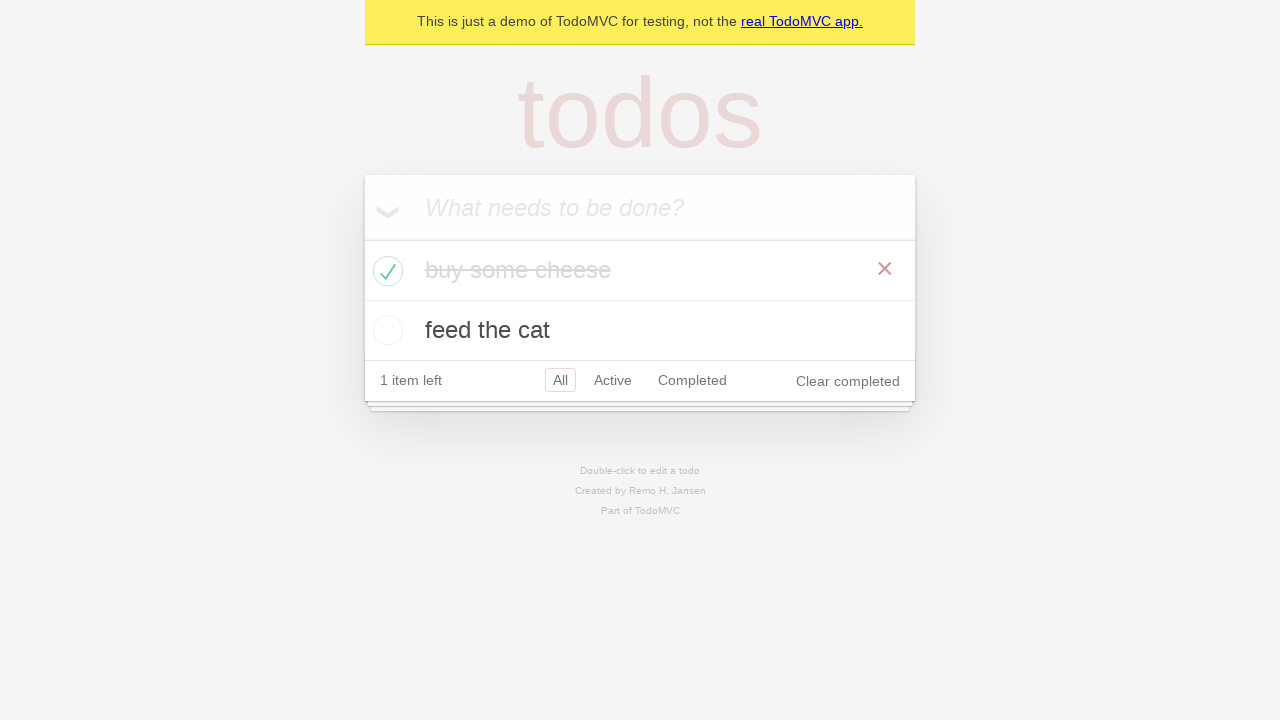

Todo items loaded after page reload
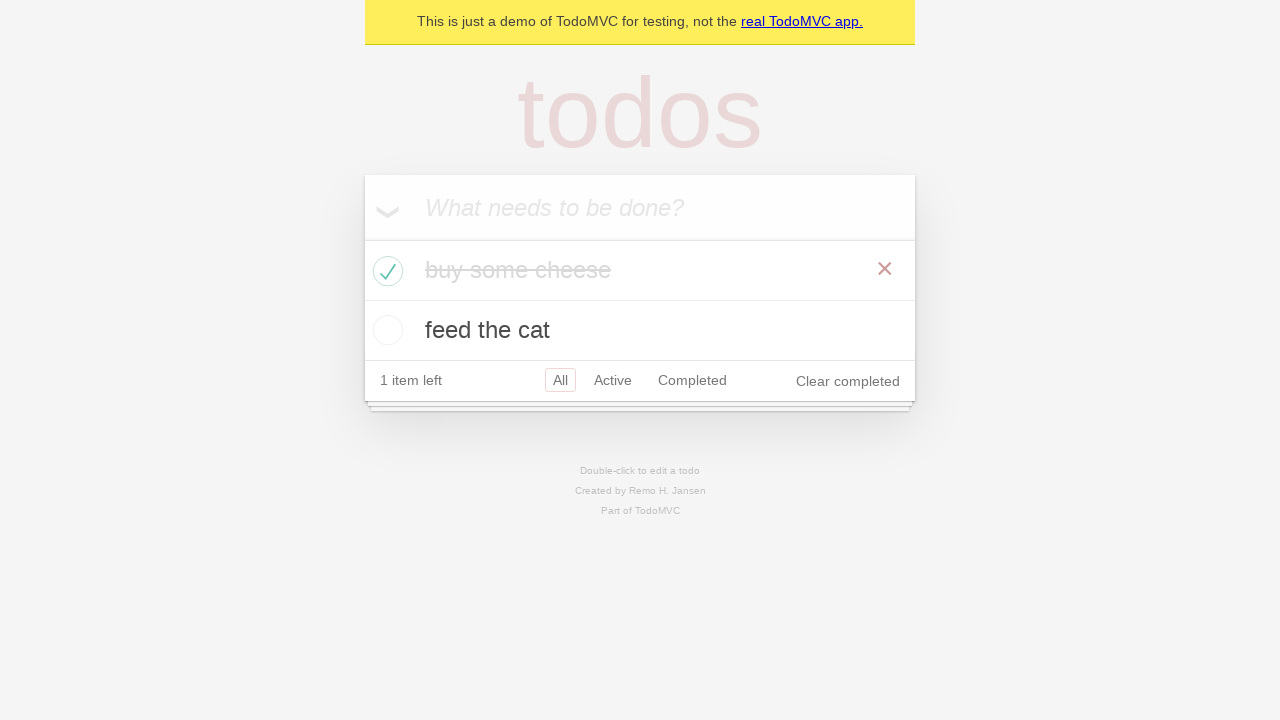

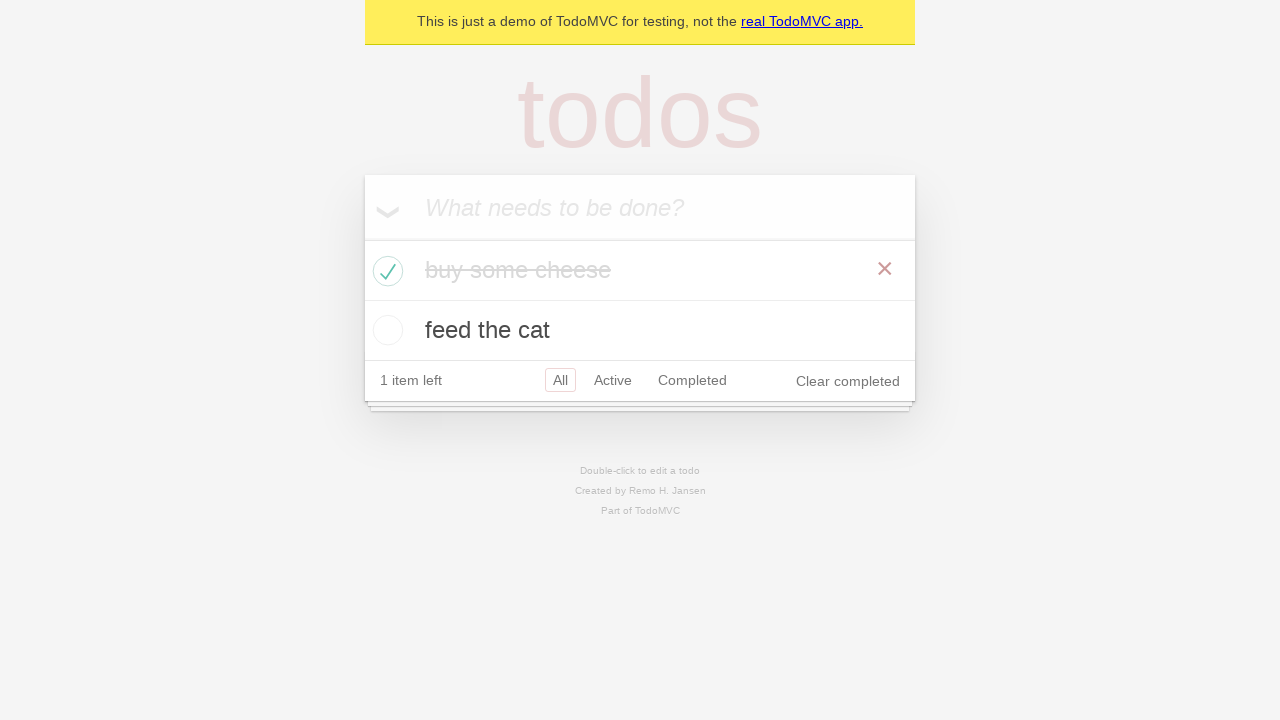